Tests navigating to a Steam game page that requires age verification, bypassing the age gate by selecting a birthdate and clicking the view page button, then verifying the game page loads successfully.

Starting URL: https://store.steampowered.com/app/1245620/ELDEN_RING/

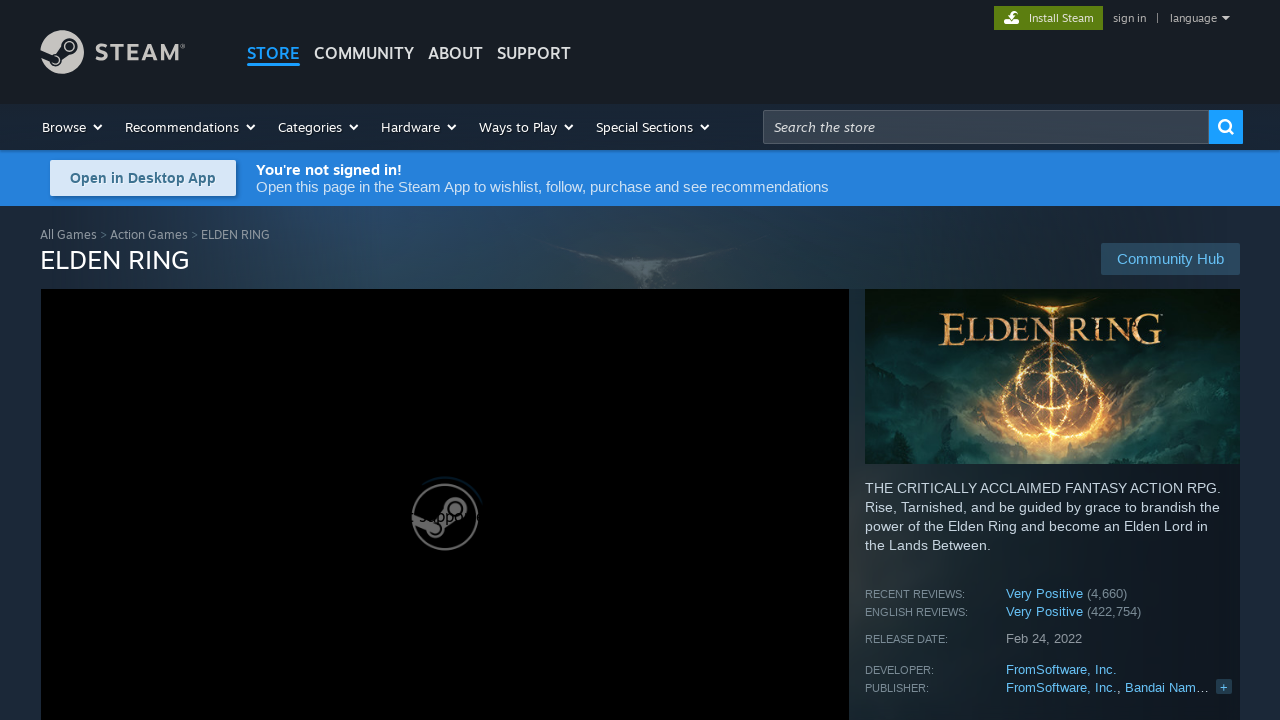

Waited for network idle on initial page load
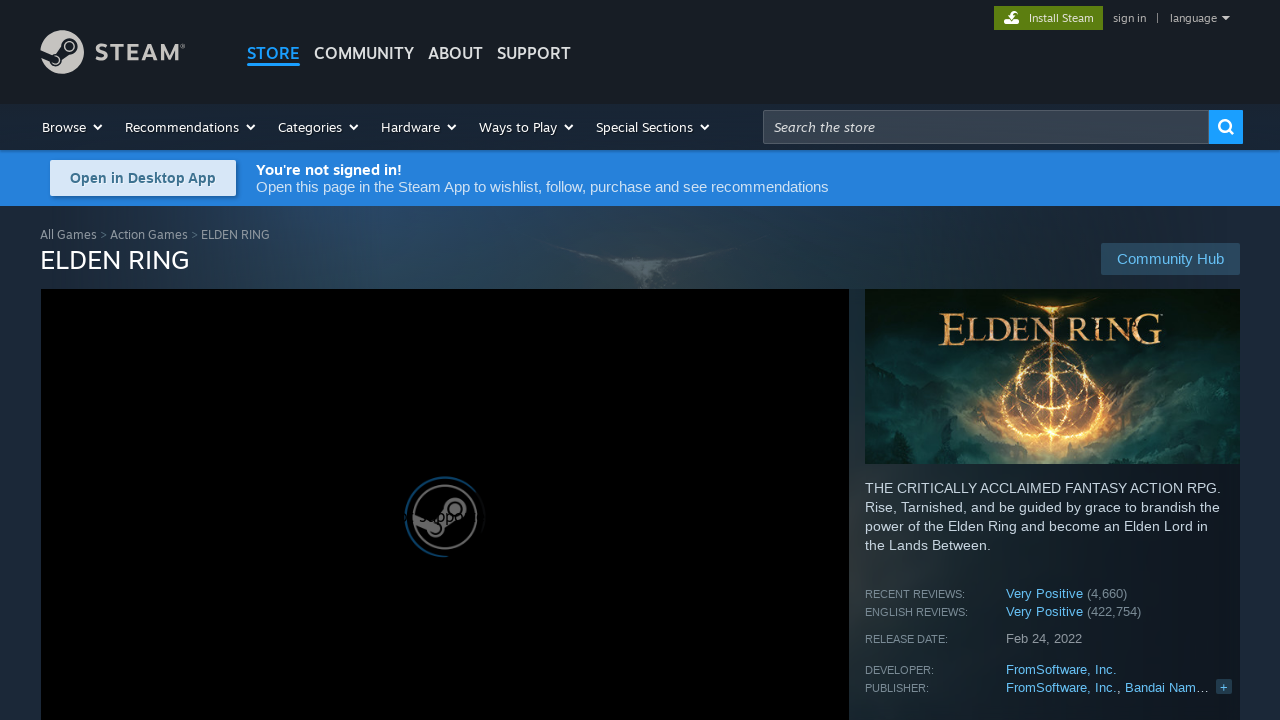

Verified game page loaded successfully by detecting game title element
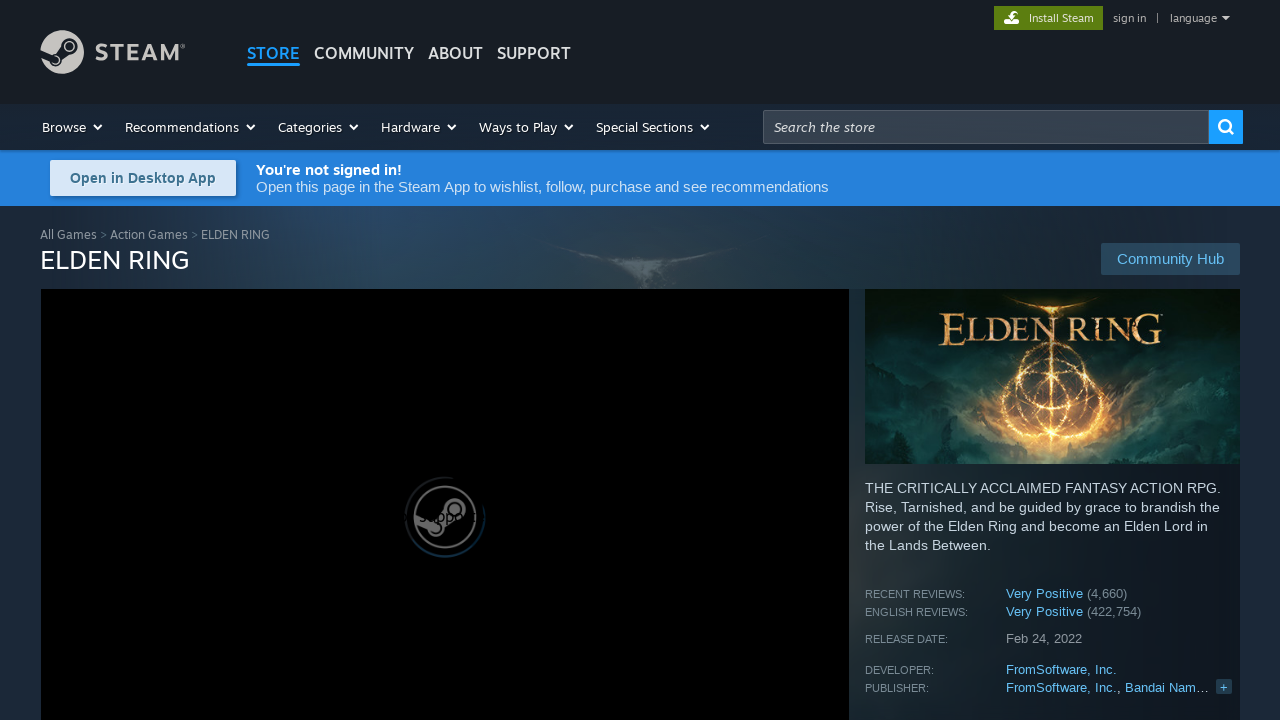

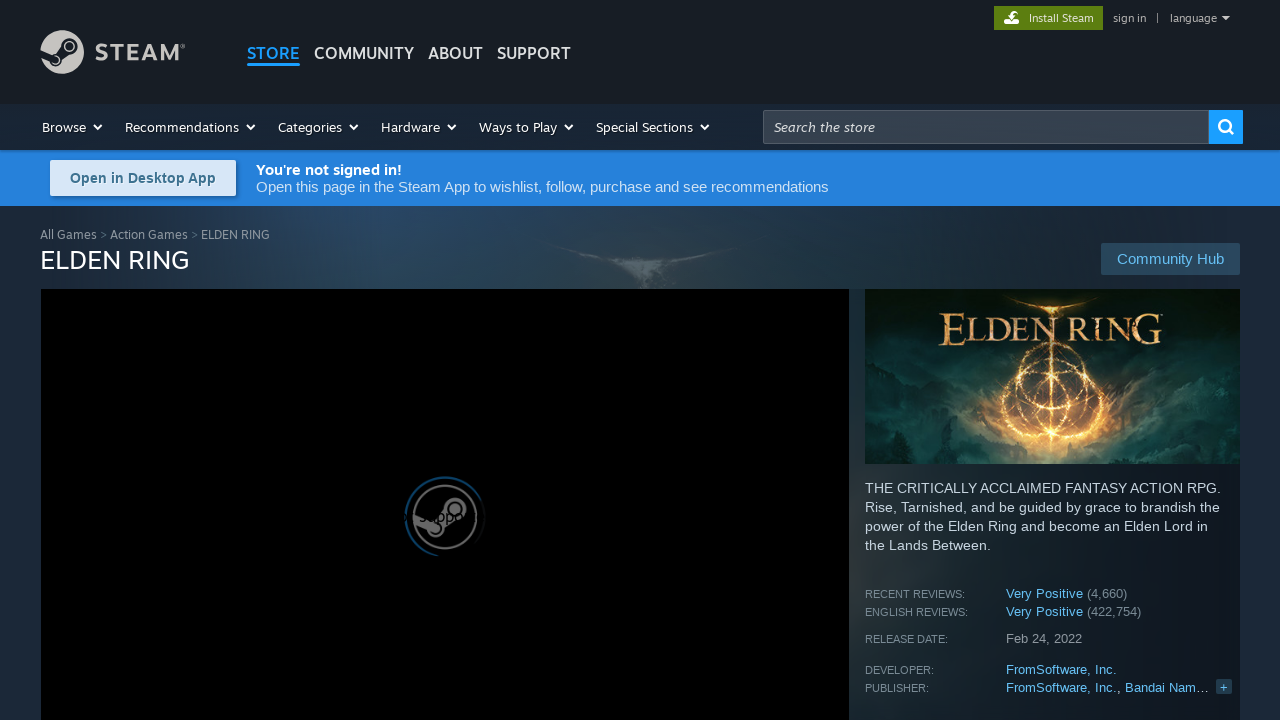